Tests radio button functionality by checking selection status and clicking a radio button option

Starting URL: https://demoqa.com/radio-button

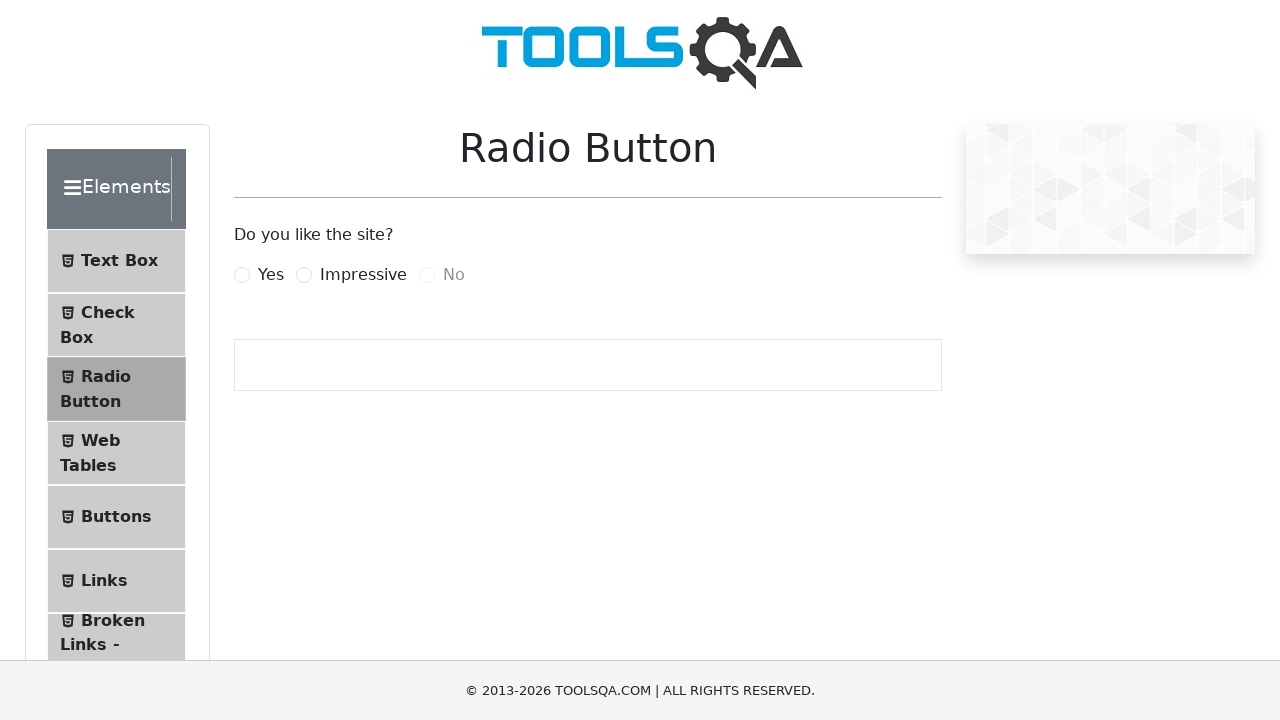

Checked initial selection status of Yes radio button
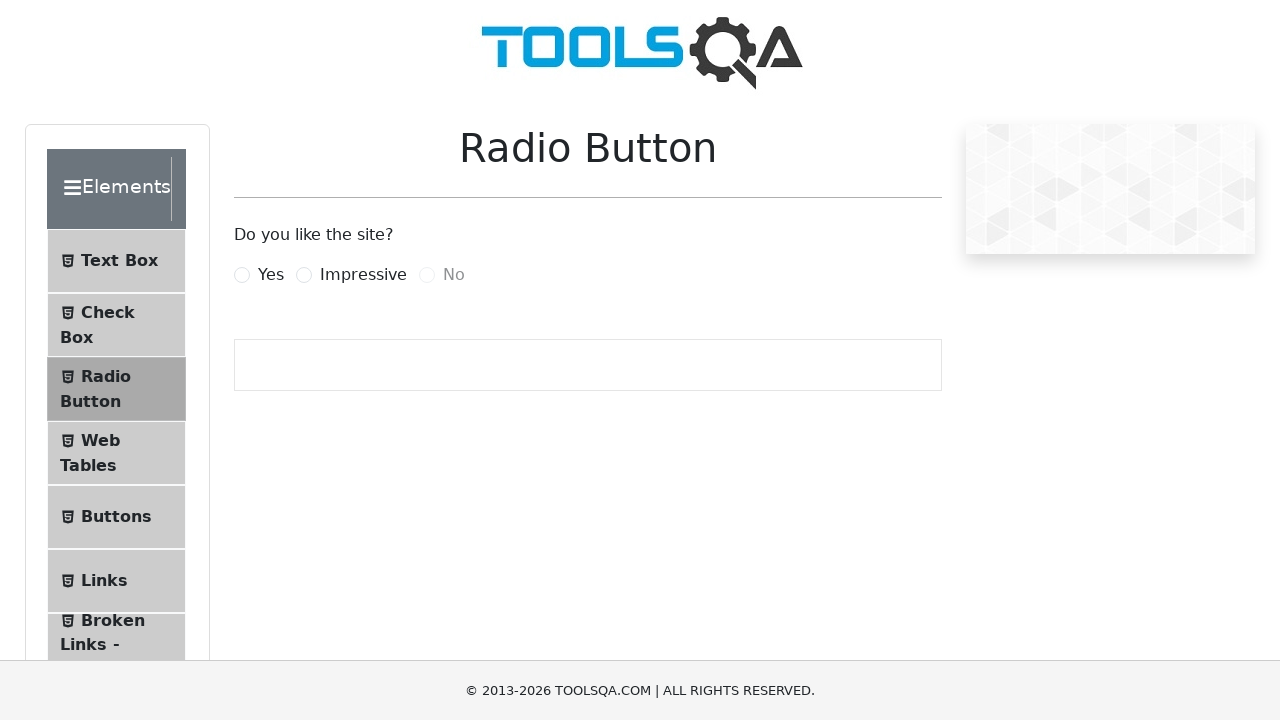

Clicked on Yes radio button label at (271, 275) on xpath=//label[normalize-space()='Yes']
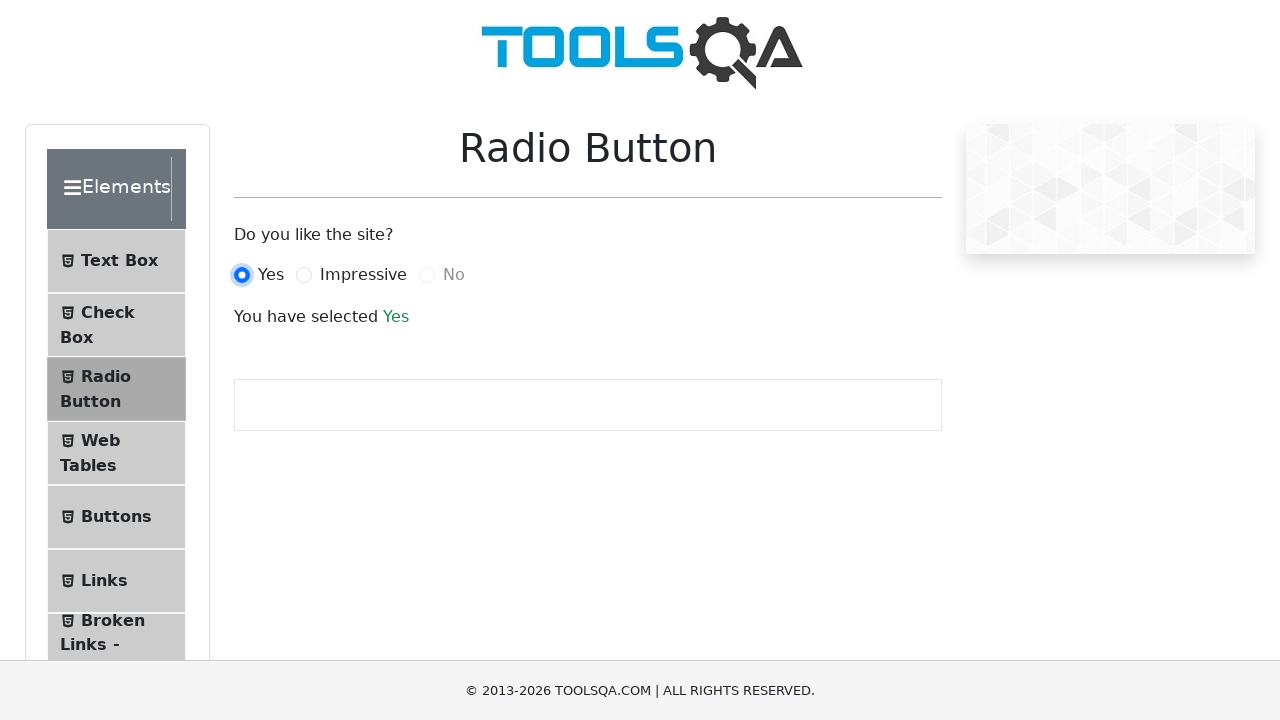

Checked selection status of Yes radio button after clicking
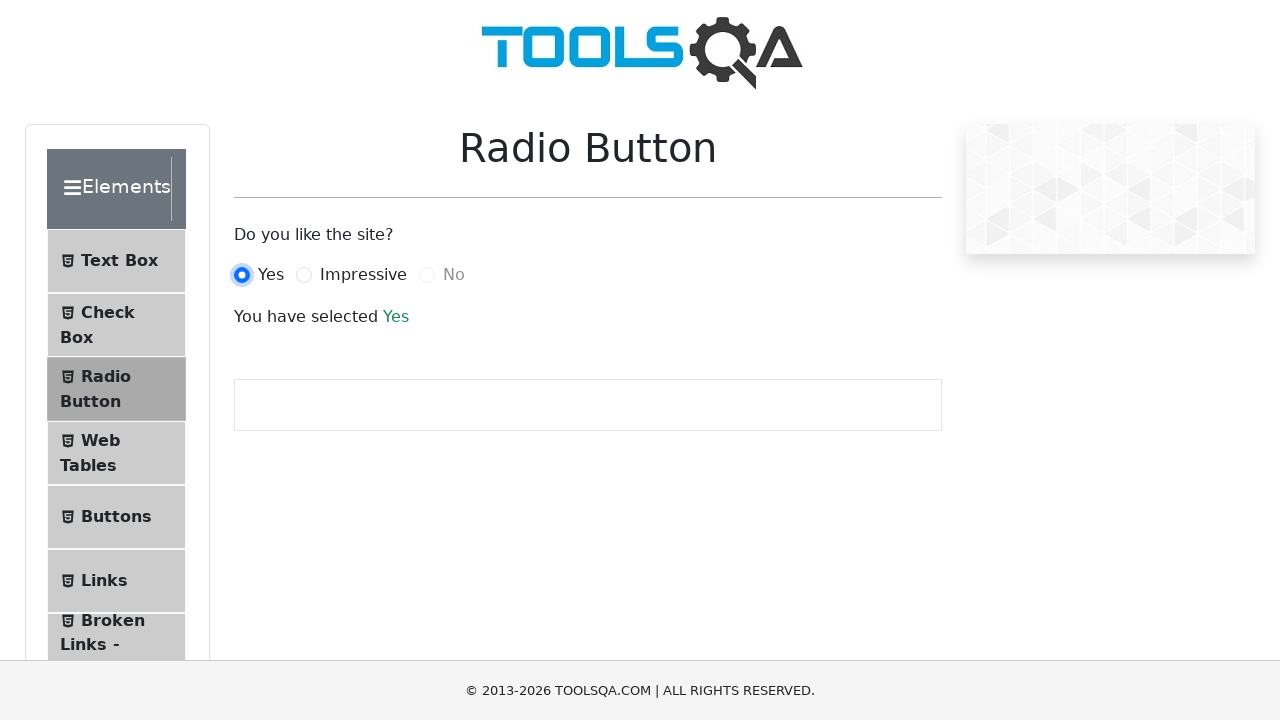

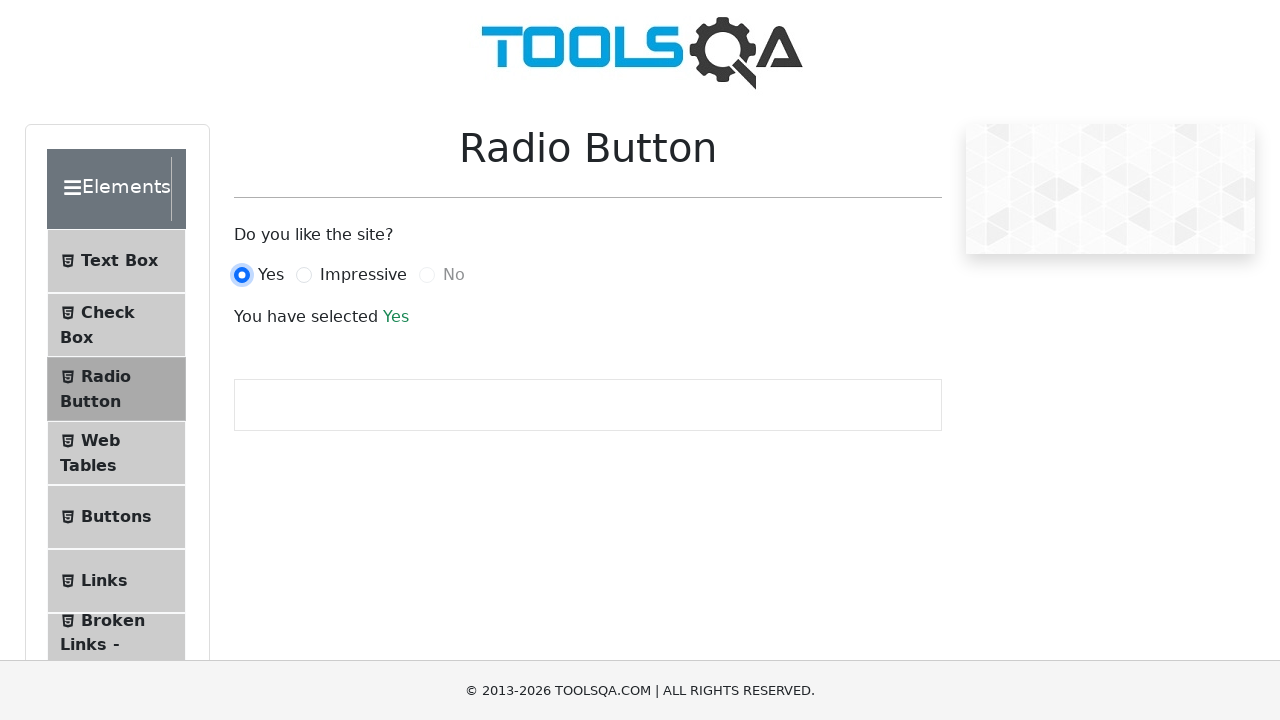